Tests a registration form by filling text fields, selecting radio buttons and checkboxes, and interacting with dropdown menus

Starting URL: http://demo.automationtesting.in/Register.html

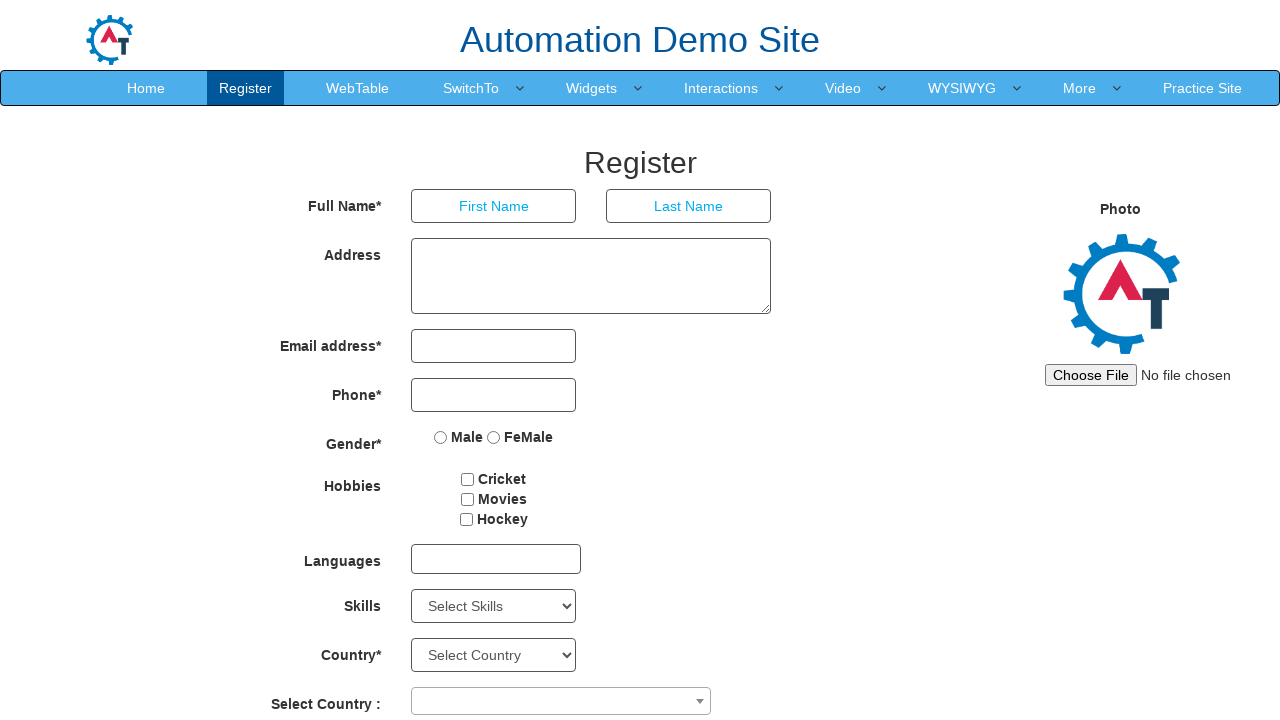

Filled first name field with 'TestBot' on xpath=//*[@id="basicBootstrapForm"]/div[1]/div[1]/input
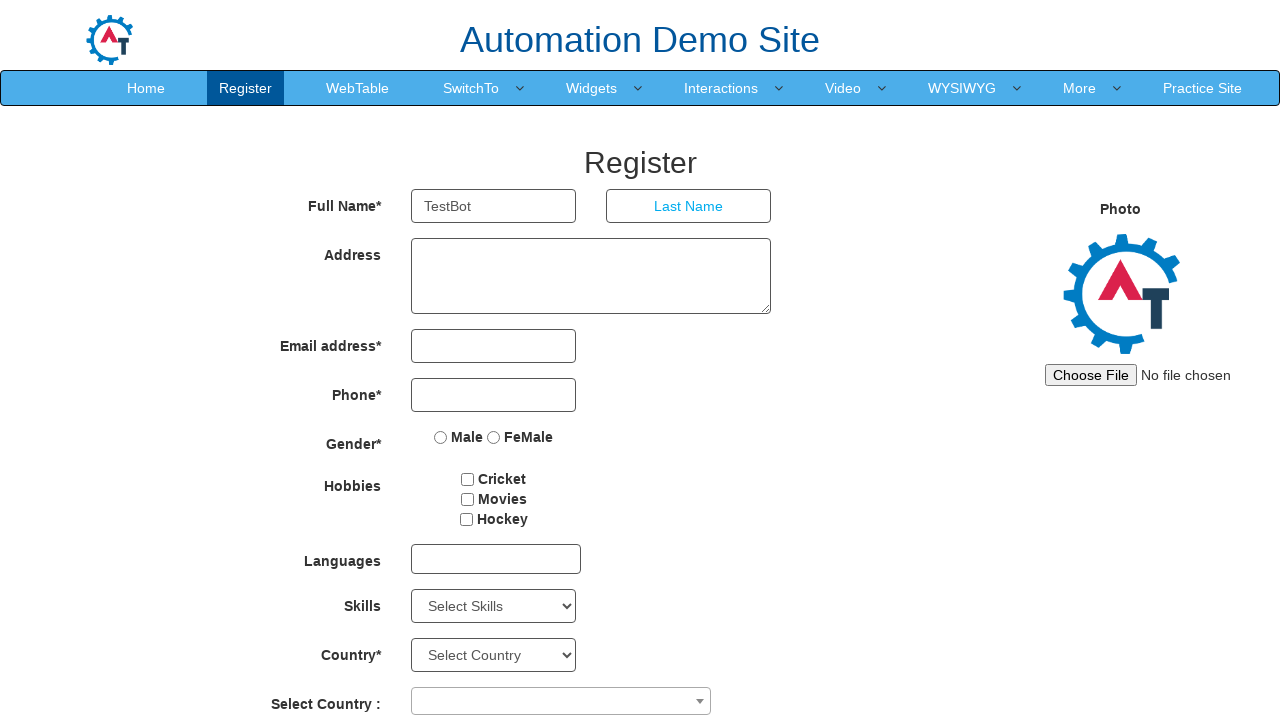

Filled last name field with 'Automation' on xpath=//*[@id="basicBootstrapForm"]/div[1]/div[2]/input
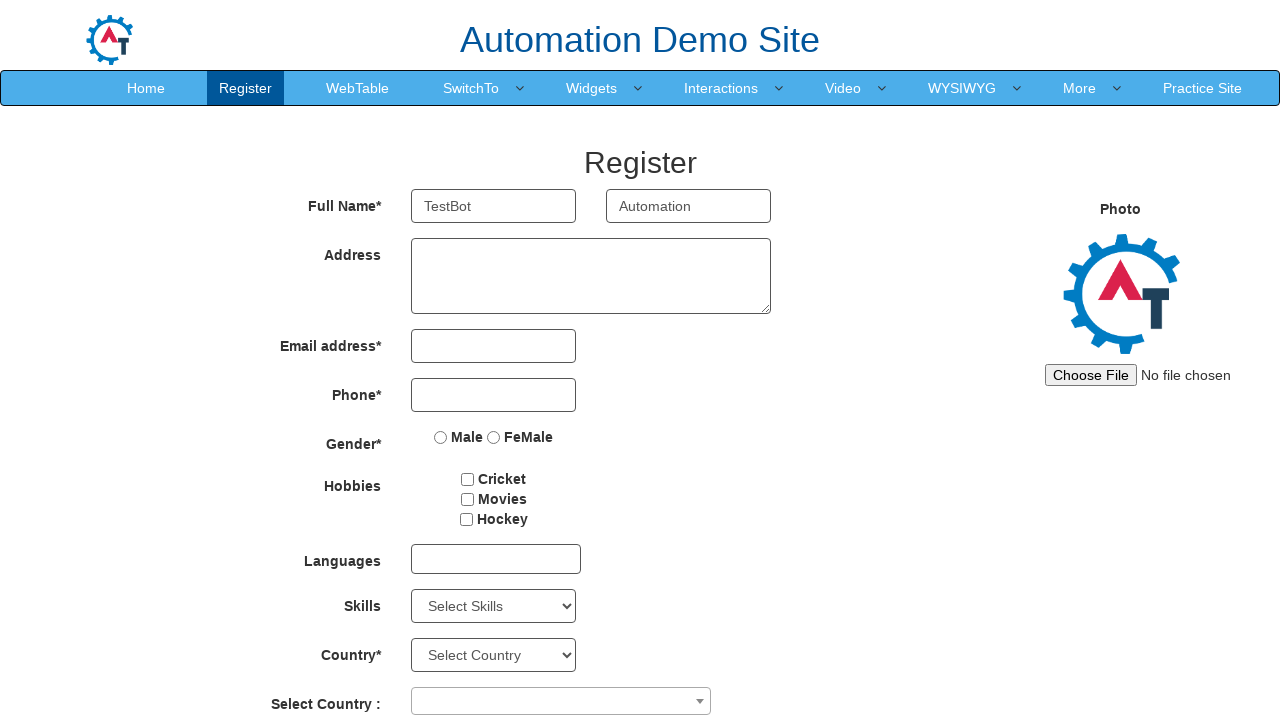

Selected Male radio button at (441, 437) on input[value="Male"][name="radiooptions"]
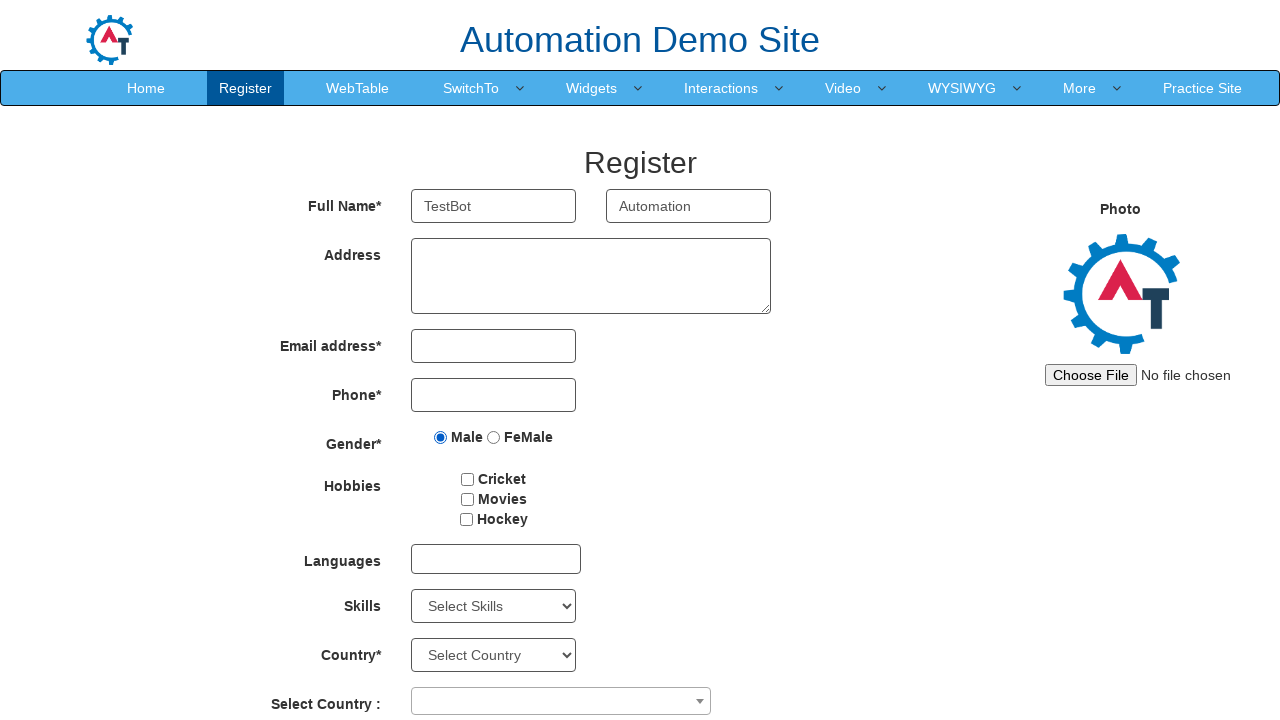

Checked checkbox1 at (468, 479) on #checkbox1
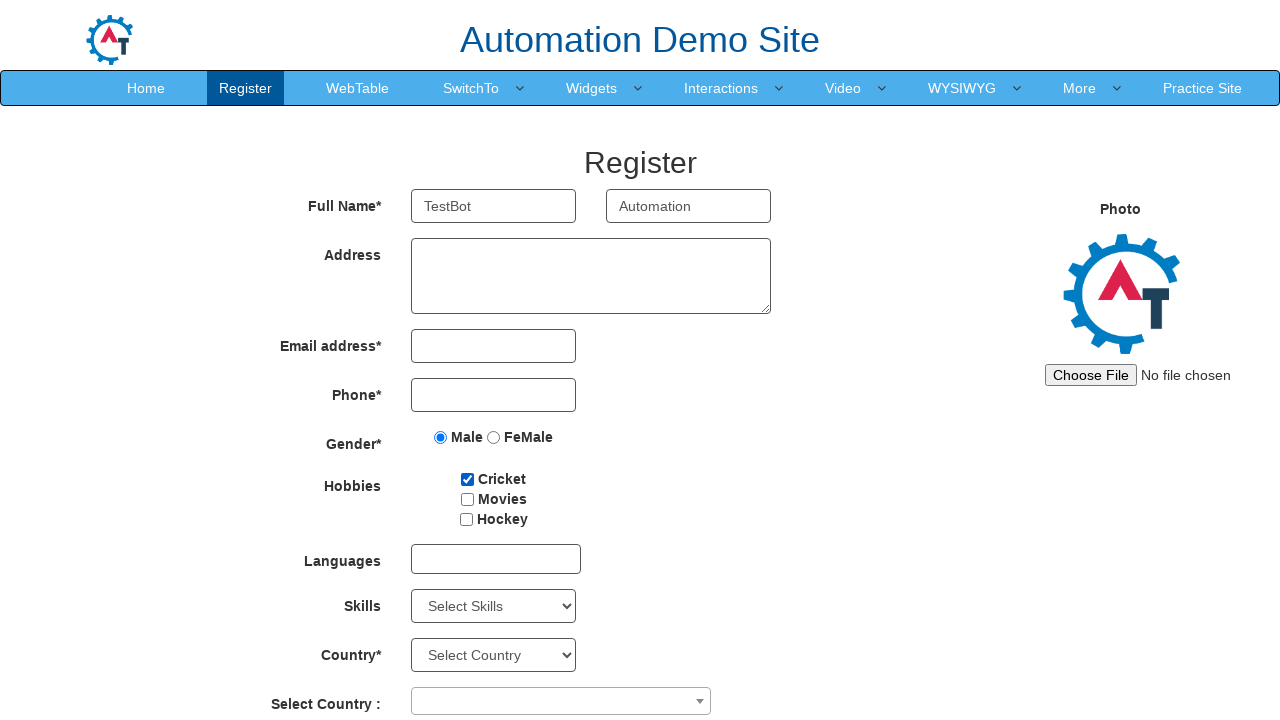

Checked checkbox3 at (466, 519) on #checkbox3
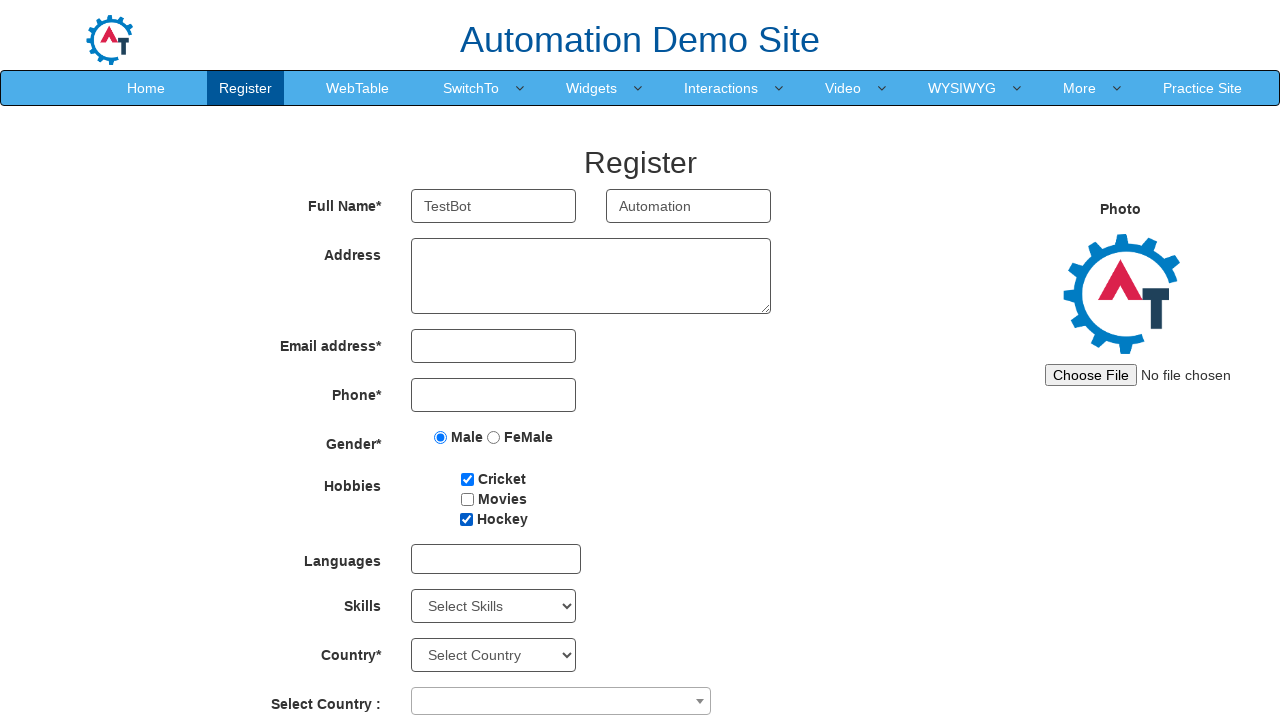

Unchecked checkbox3 at (466, 519) on #checkbox3
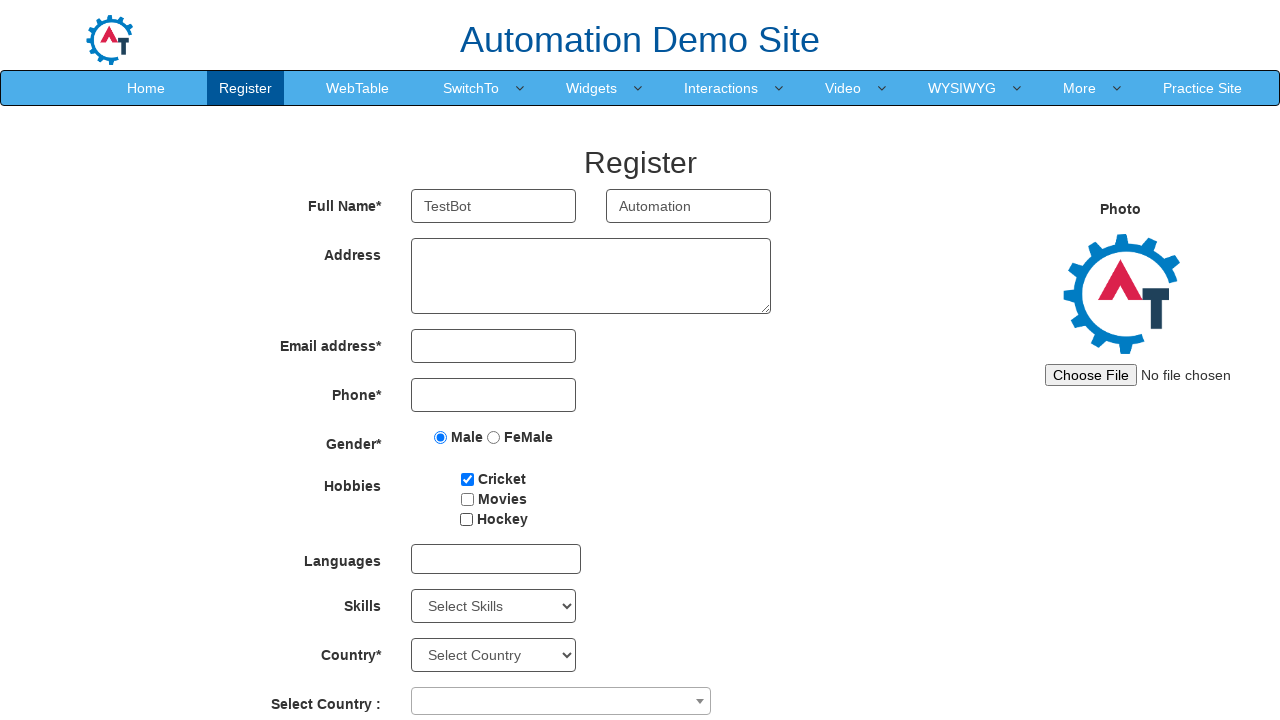

Selected 'iPhone' from Skills dropdown by label on #Skills
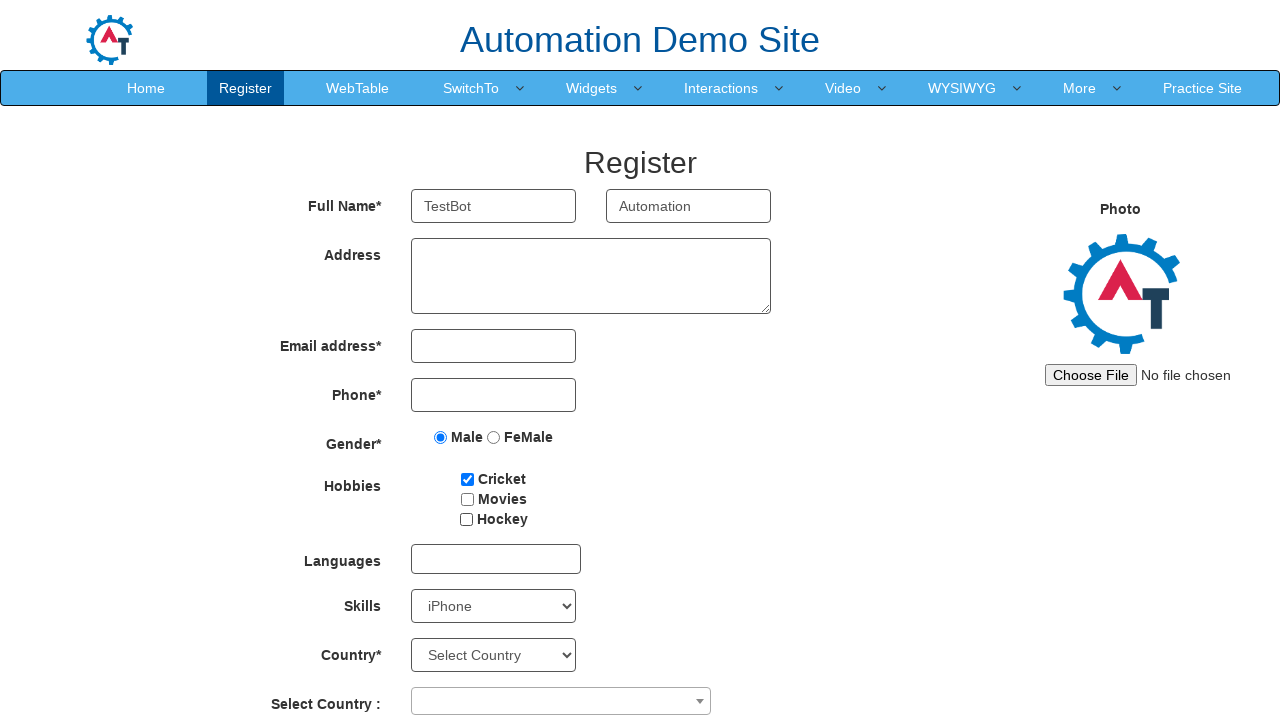

Selected option at index 10 from Skills dropdown on #Skills
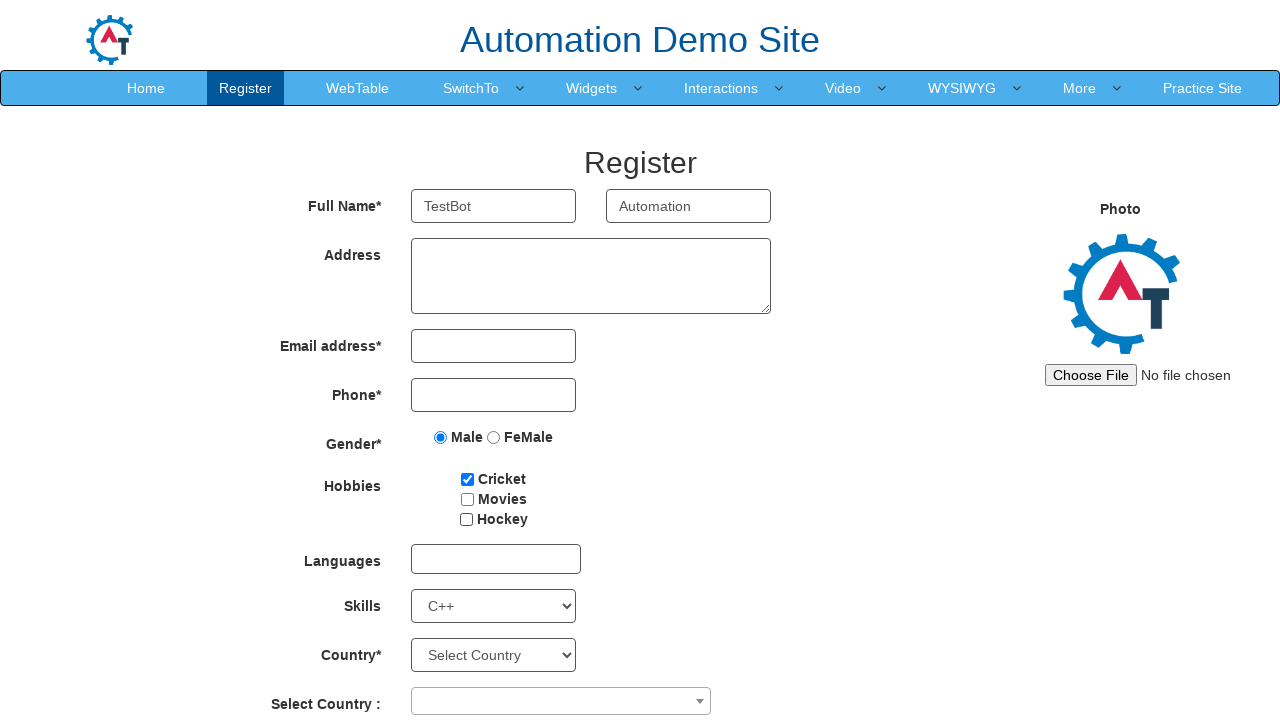

Selected 'Content Managment' from Skills dropdown by value on #Skills
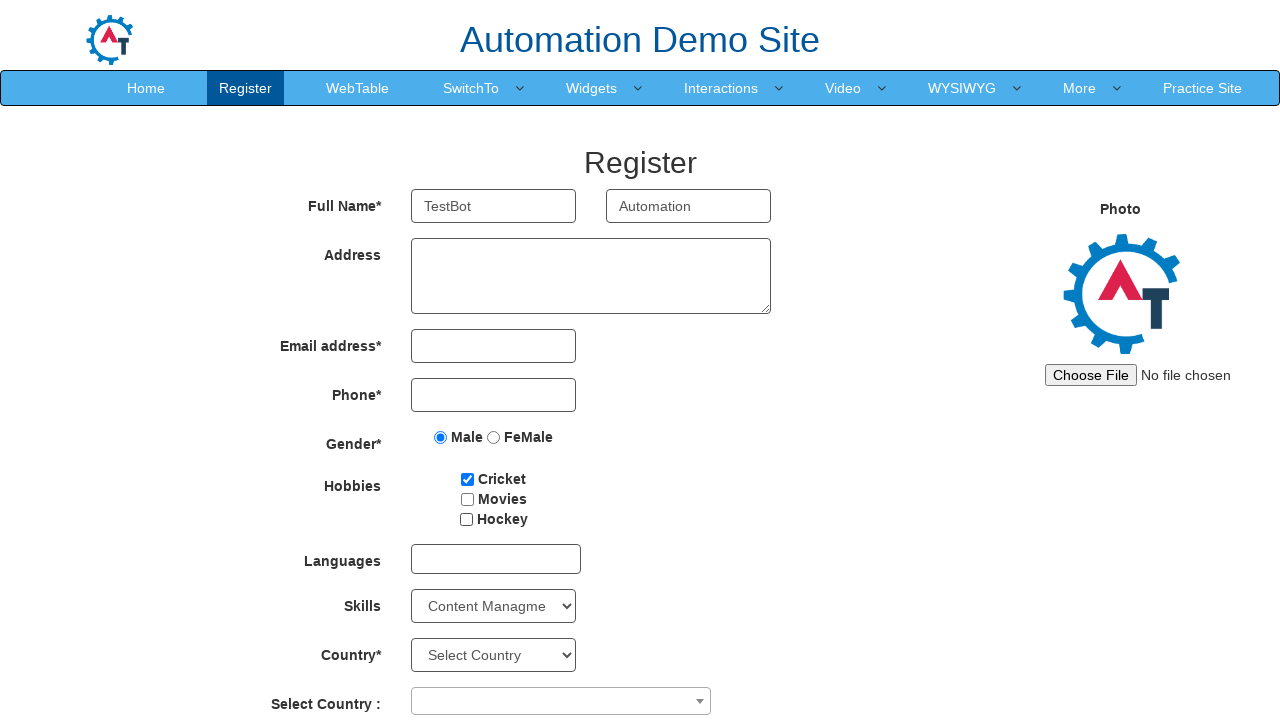

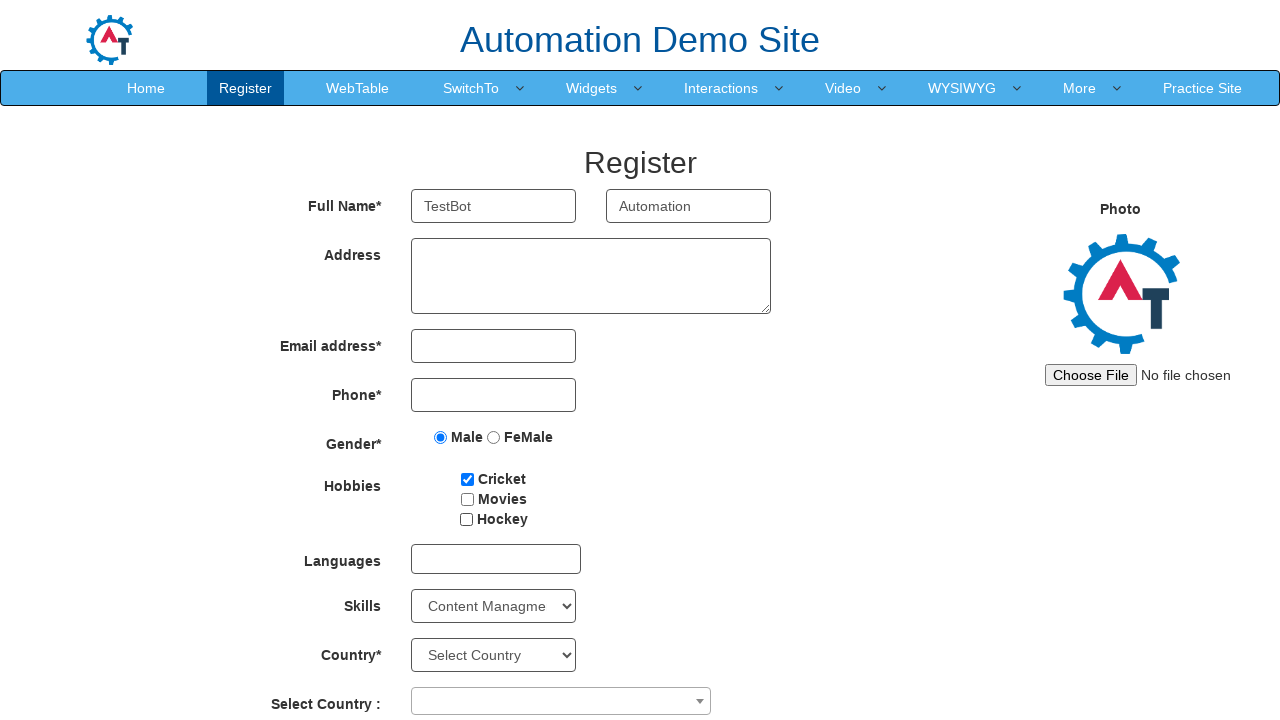